Tests a signup form by filling in first name, last name, and email fields then submitting

Starting URL: https://secure-retreat-92358.herokuapp.com/

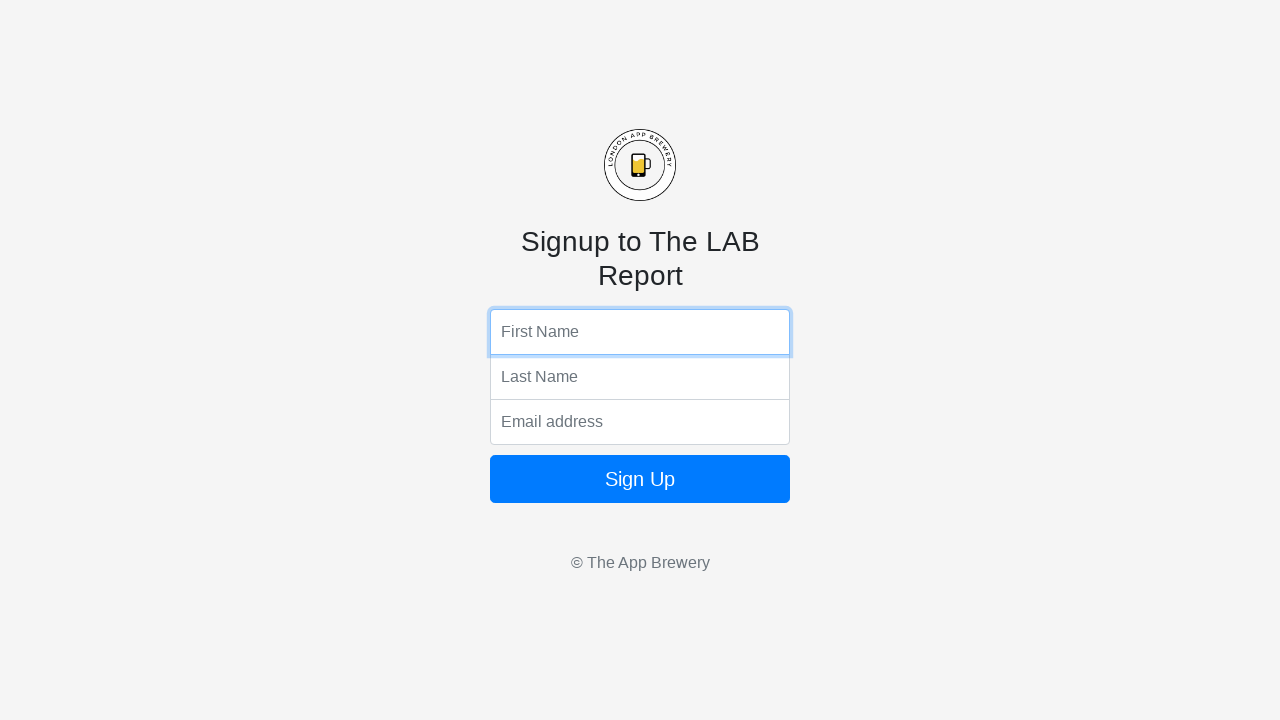

Filled first name field with 'Michael' on input[name='fName']
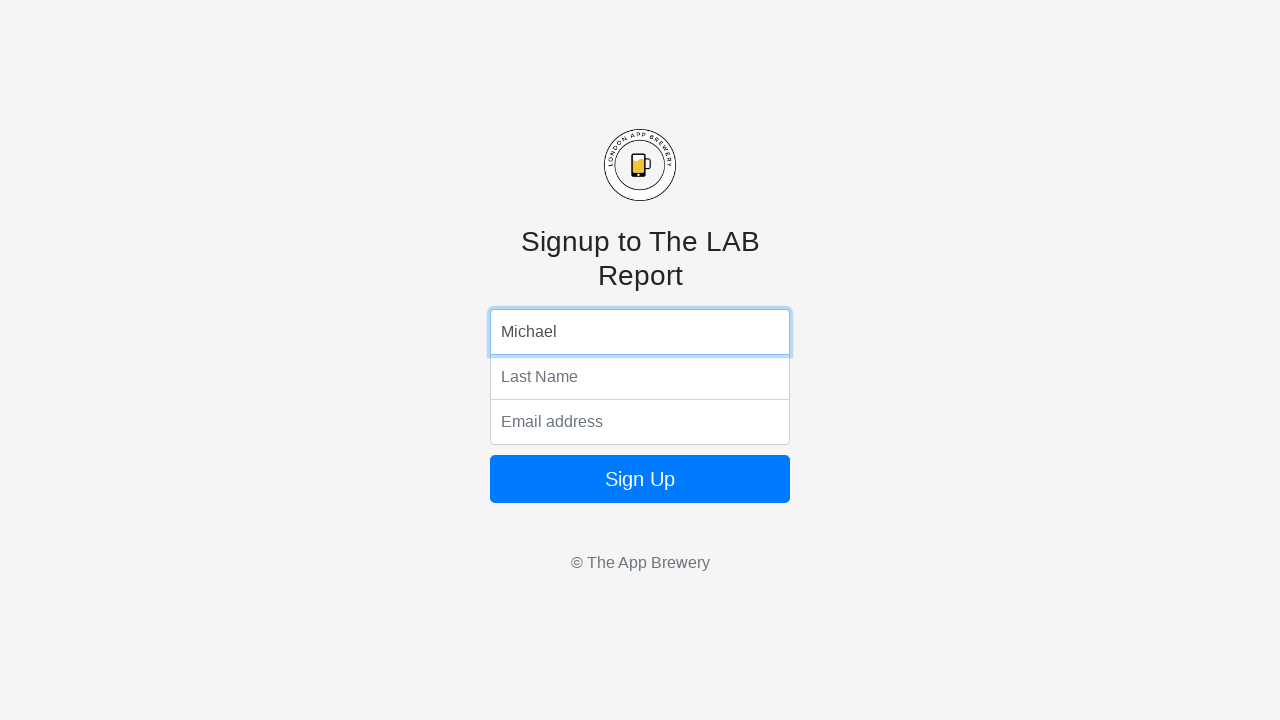

Filled last name field with 'Smith' on input[name='lName']
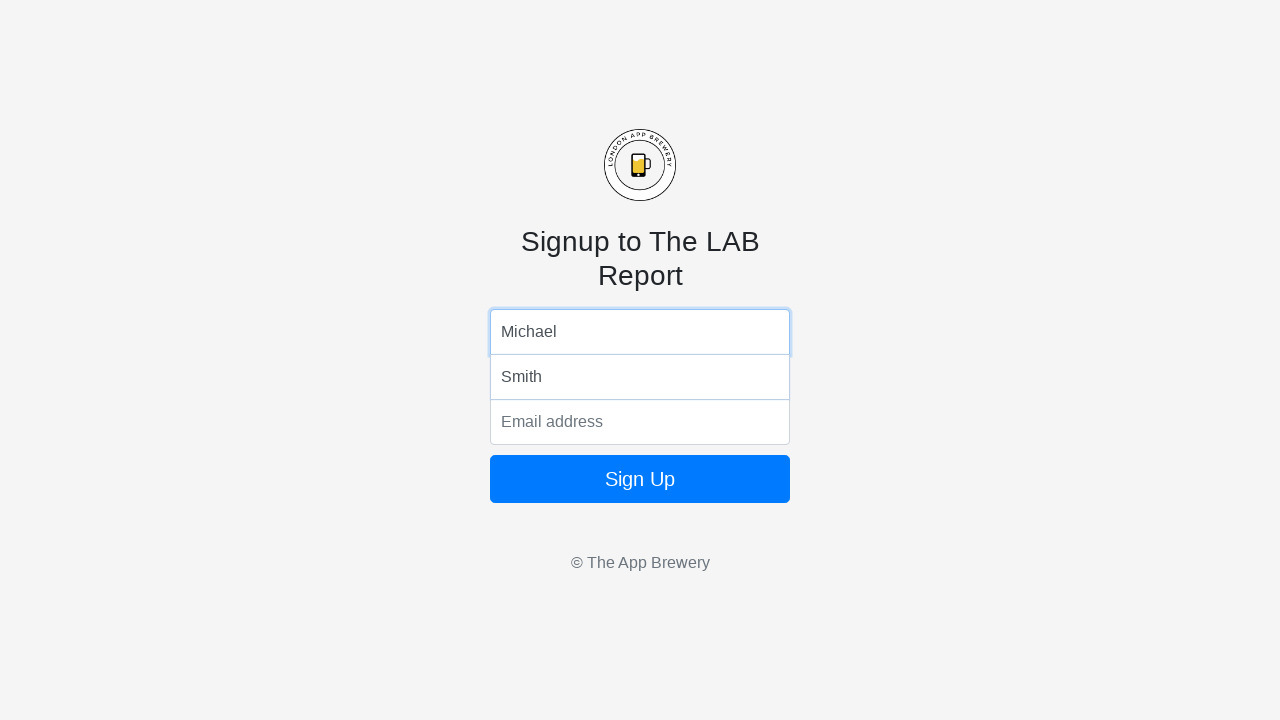

Filled email field with 'michael.smith@example.com' on input[name='email']
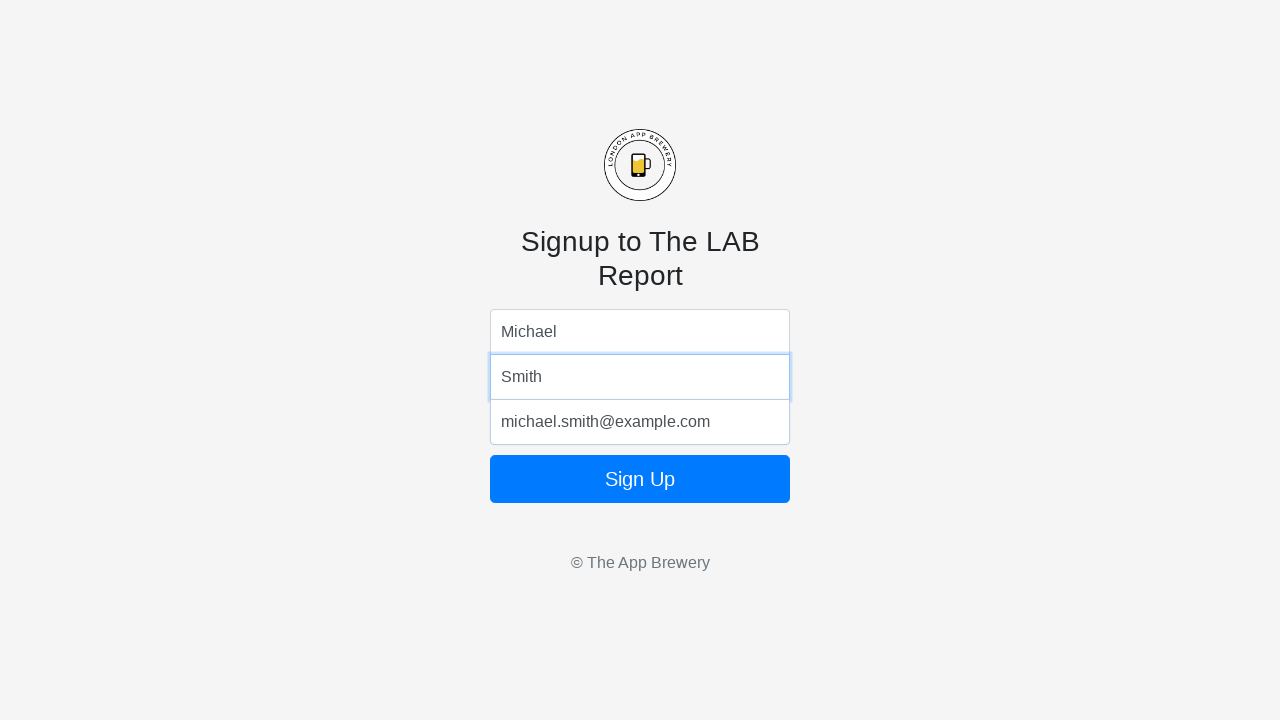

Clicked form submit button at (640, 479) on form button
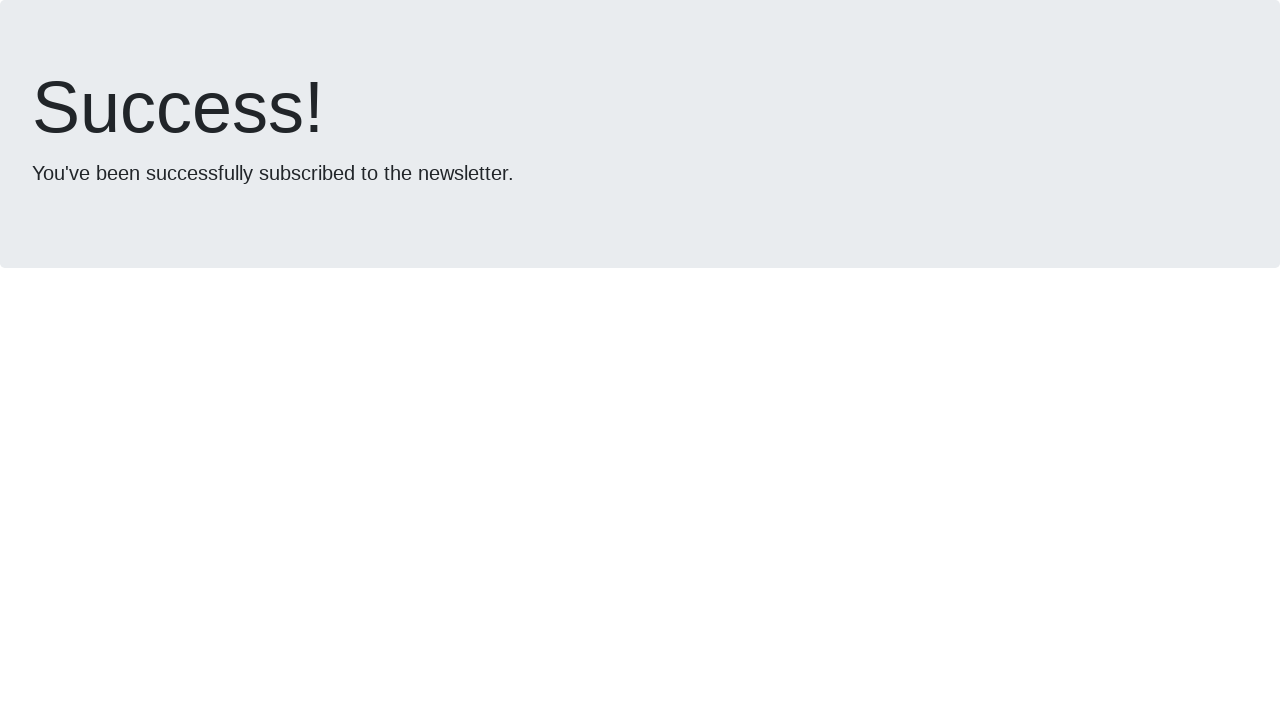

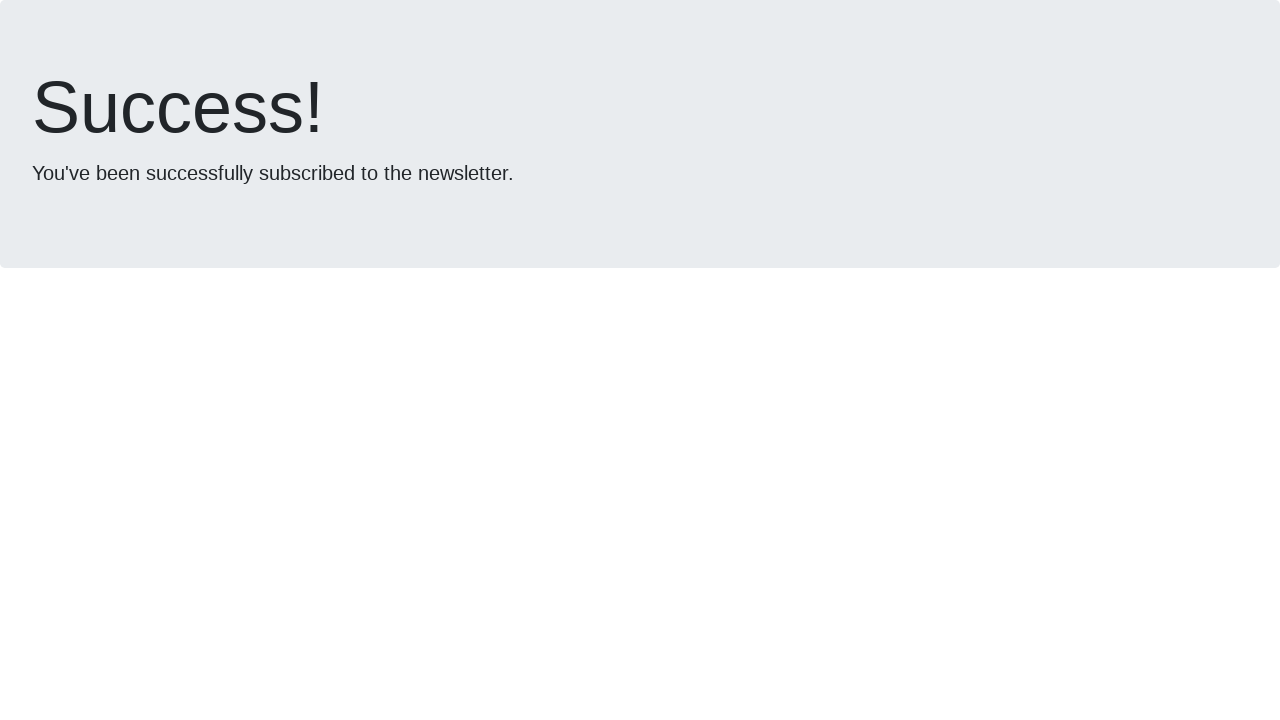